Tests navigation to home page by clicking the ASOS logo/home button

Starting URL: https://www.asos.com

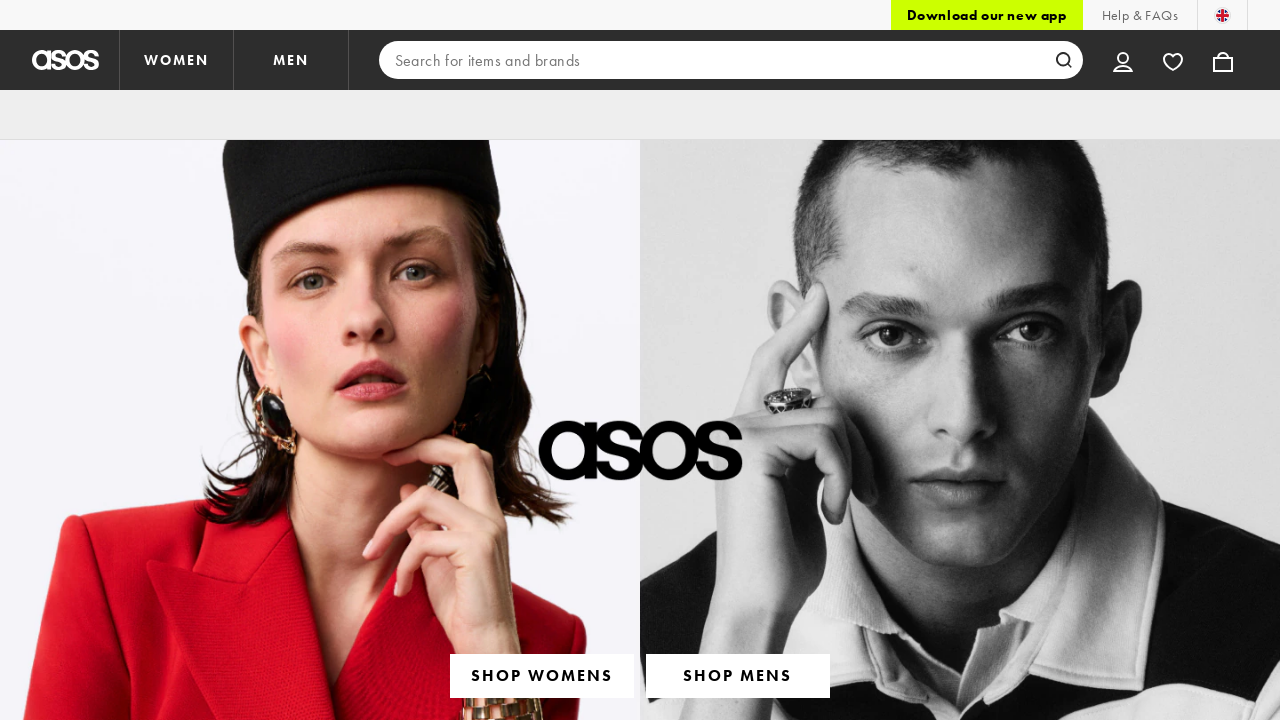

Clicked ASOS logo to navigate to home page at (65, 60) on a[data-testid='asoslogo']
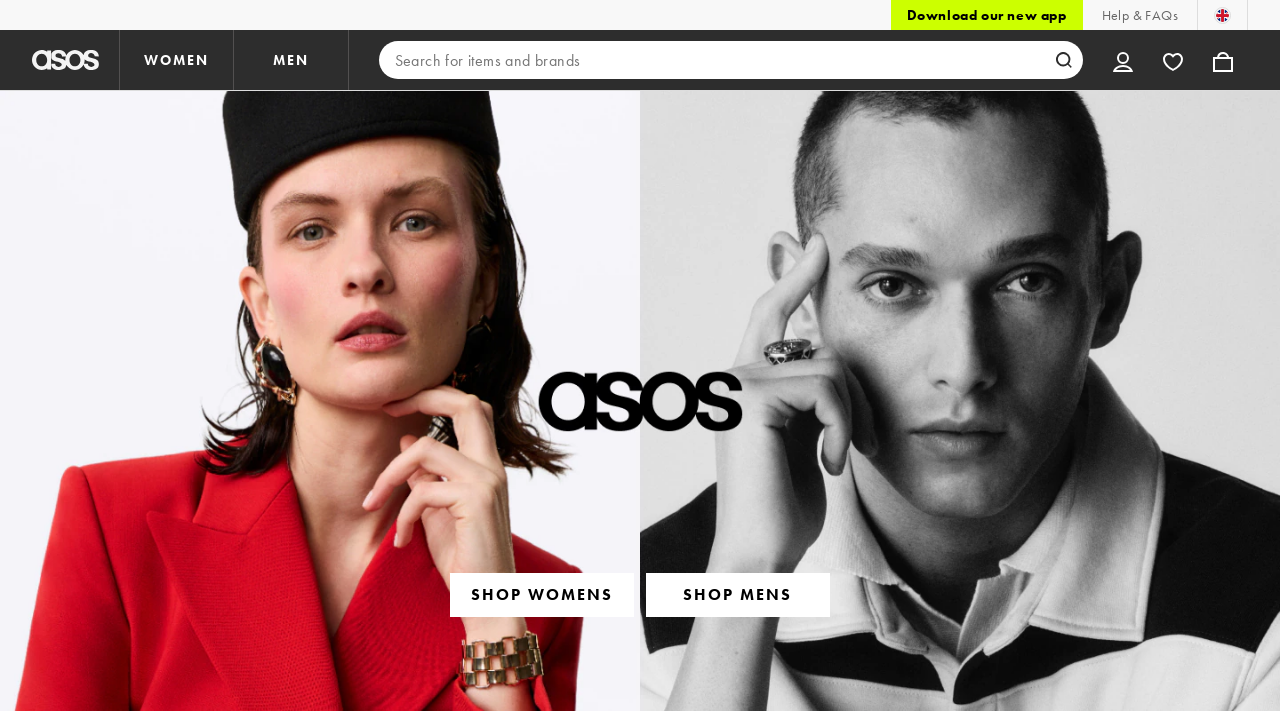

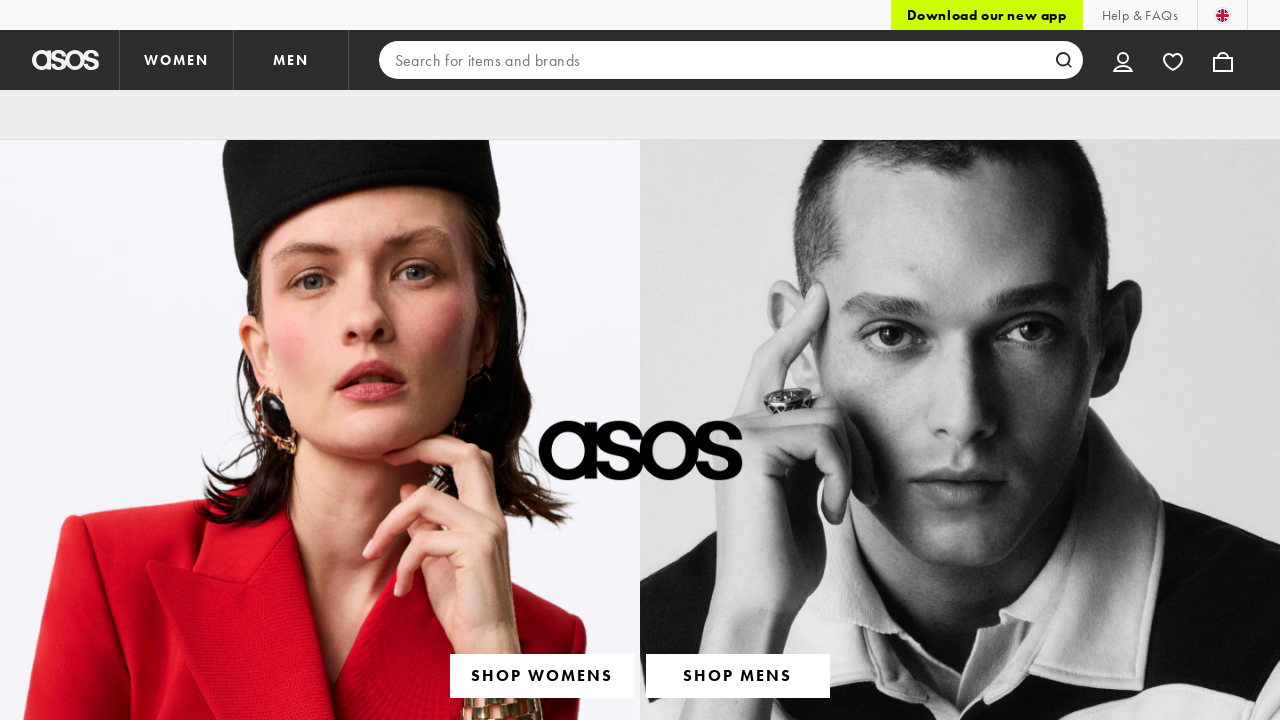